Tests editing a todo item by double-clicking to enter edit mode, changing text, and pressing Enter

Starting URL: https://demo.playwright.dev/todomvc

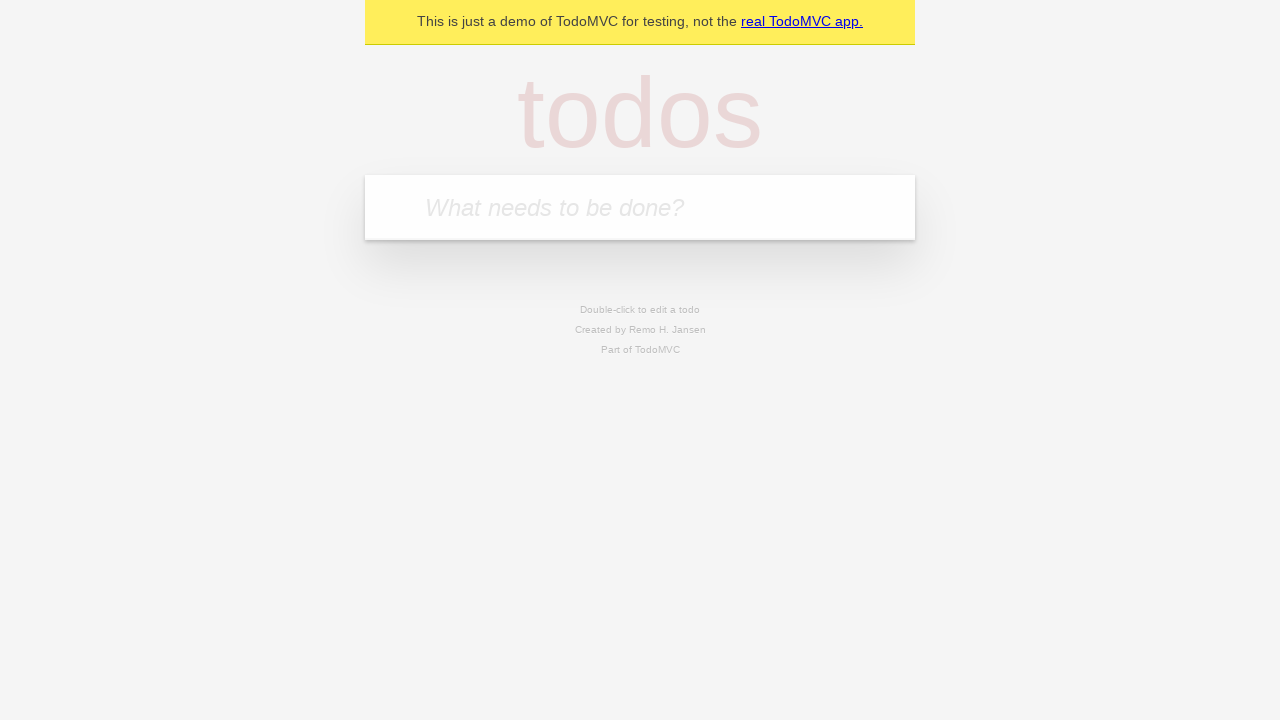

Filled todo input with 'buy some cheese' on internal:attr=[placeholder="What needs to be done?"i]
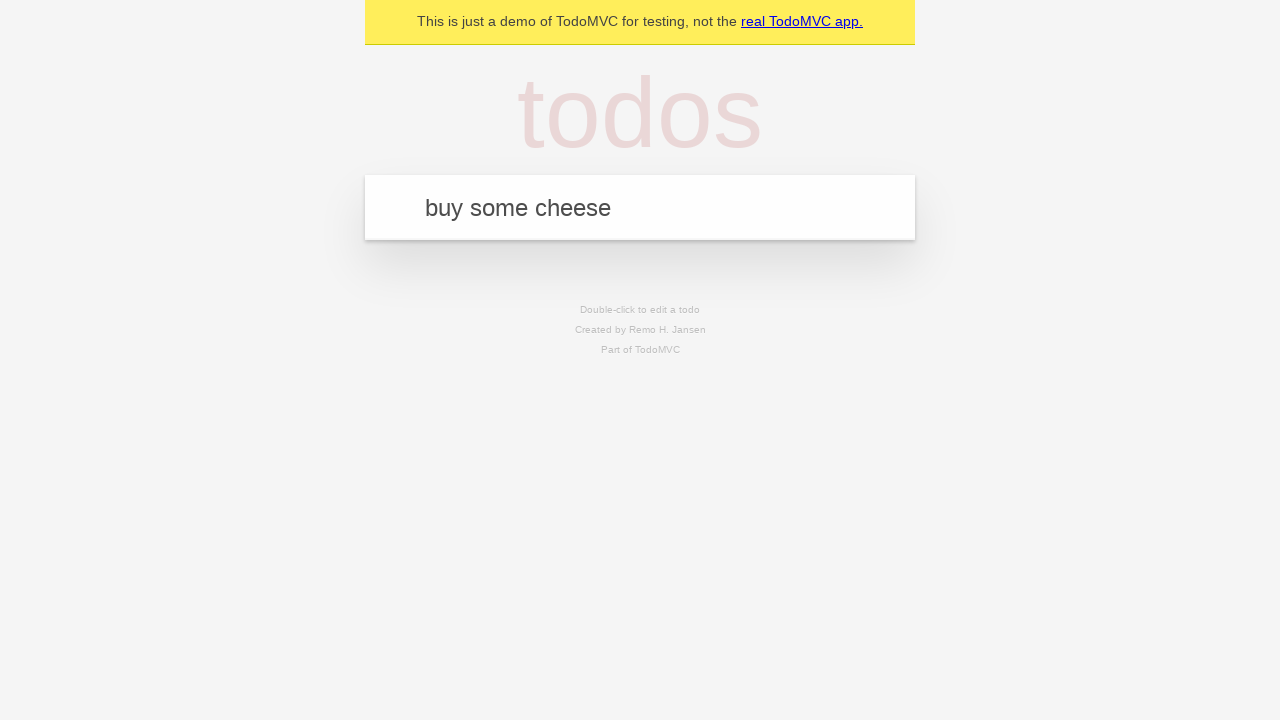

Pressed Enter to add first todo item on internal:attr=[placeholder="What needs to be done?"i]
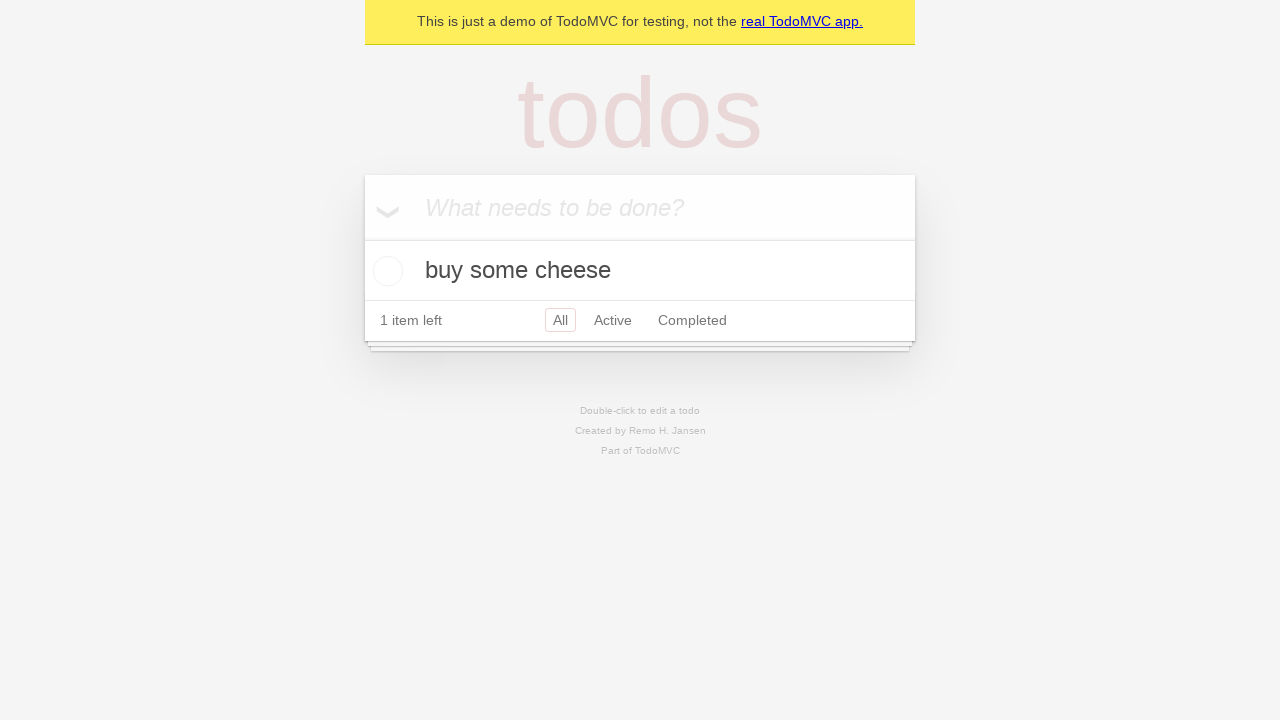

Filled todo input with 'feed the cat' on internal:attr=[placeholder="What needs to be done?"i]
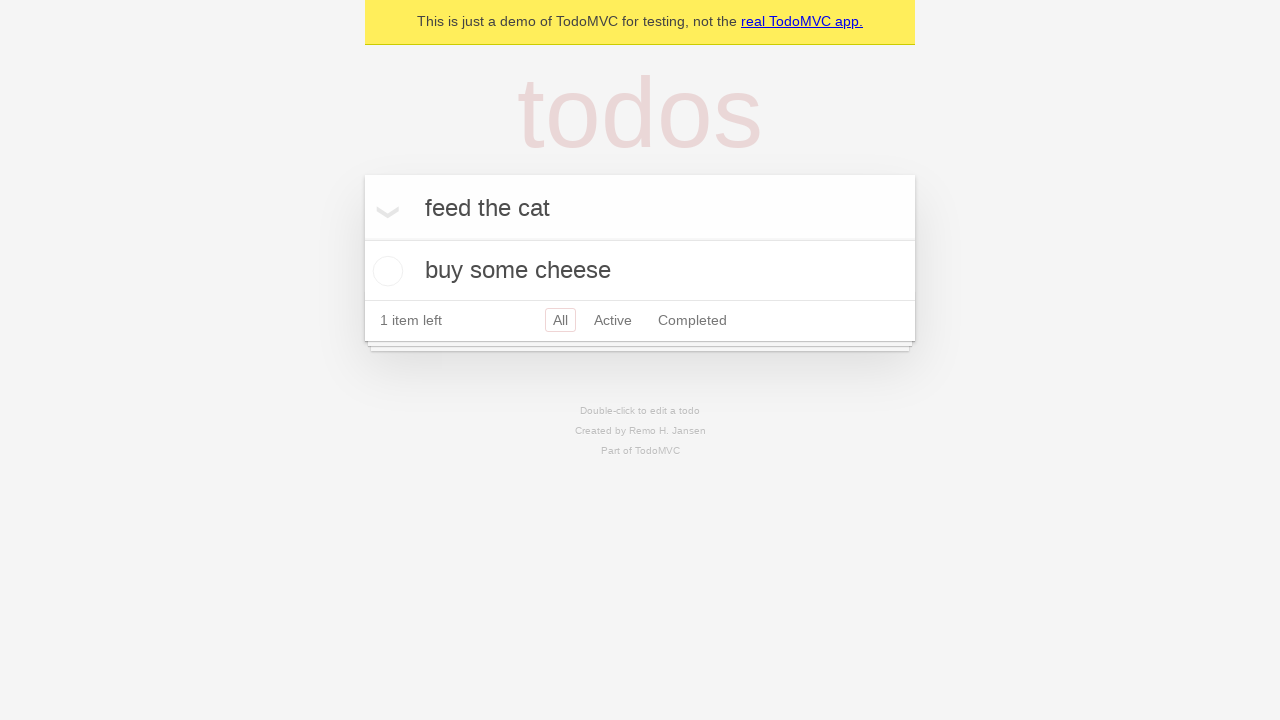

Pressed Enter to add second todo item on internal:attr=[placeholder="What needs to be done?"i]
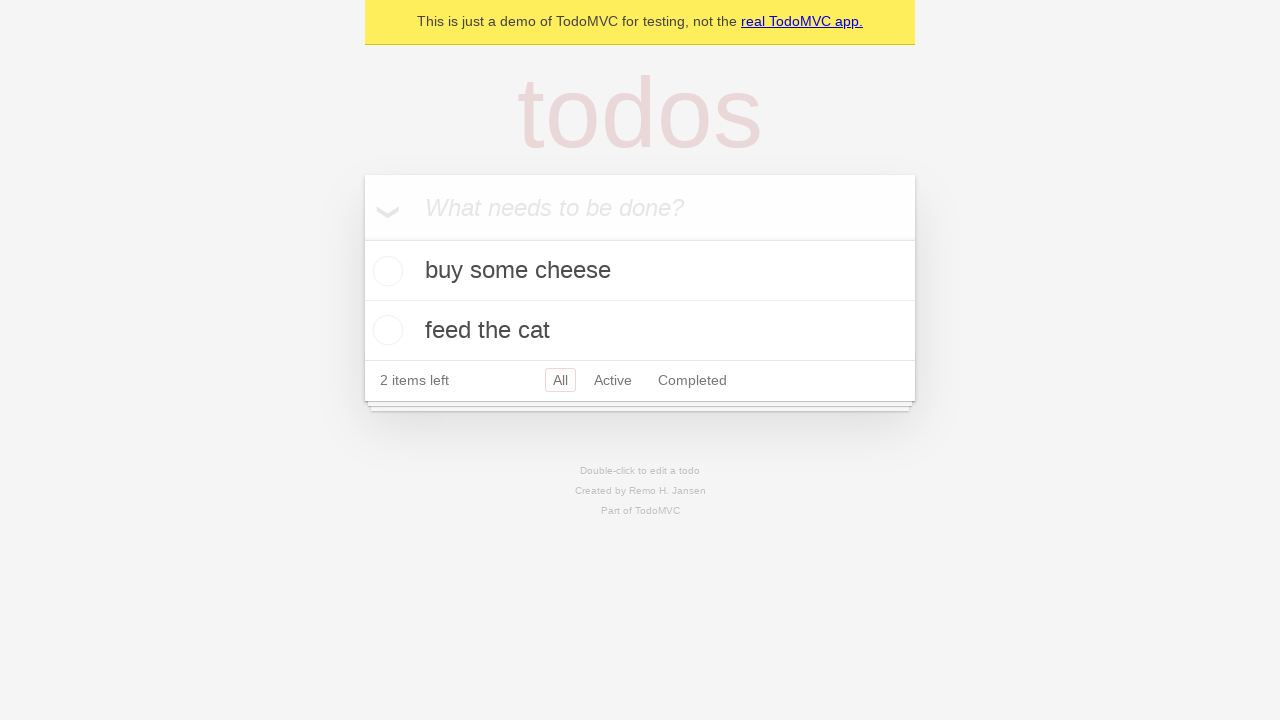

Filled todo input with 'book a doctors appointment' on internal:attr=[placeholder="What needs to be done?"i]
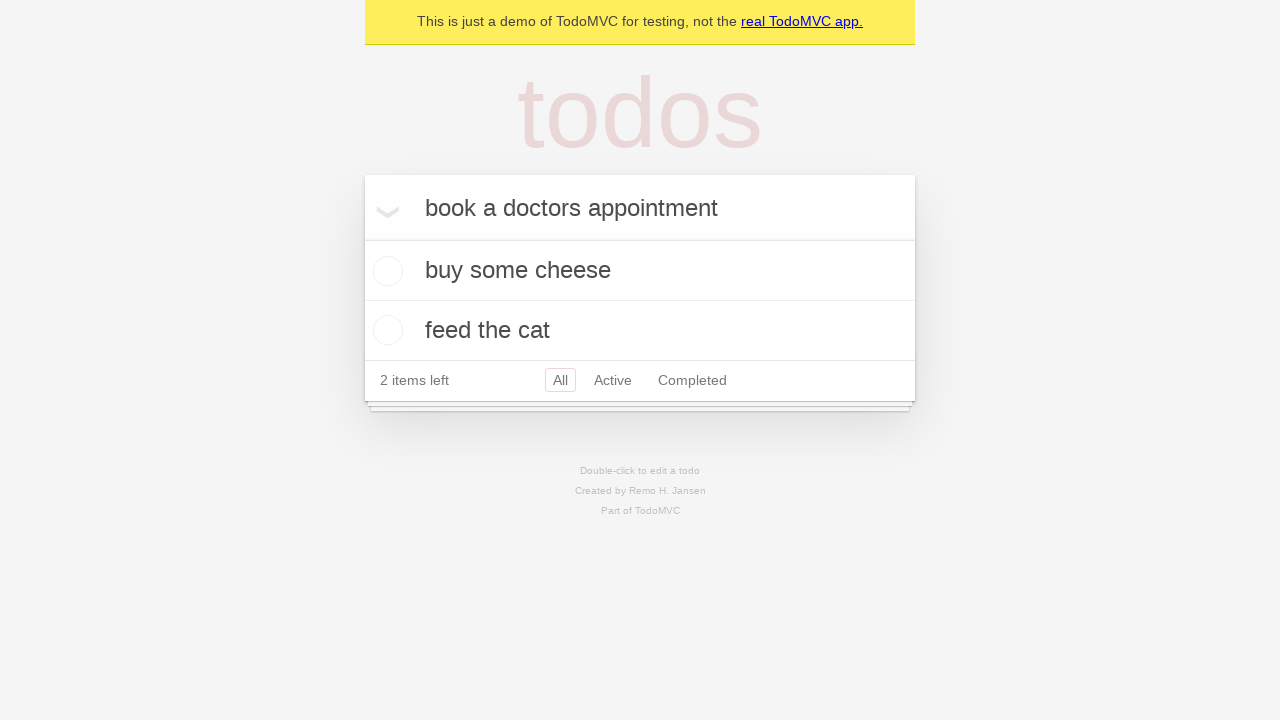

Pressed Enter to add third todo item on internal:attr=[placeholder="What needs to be done?"i]
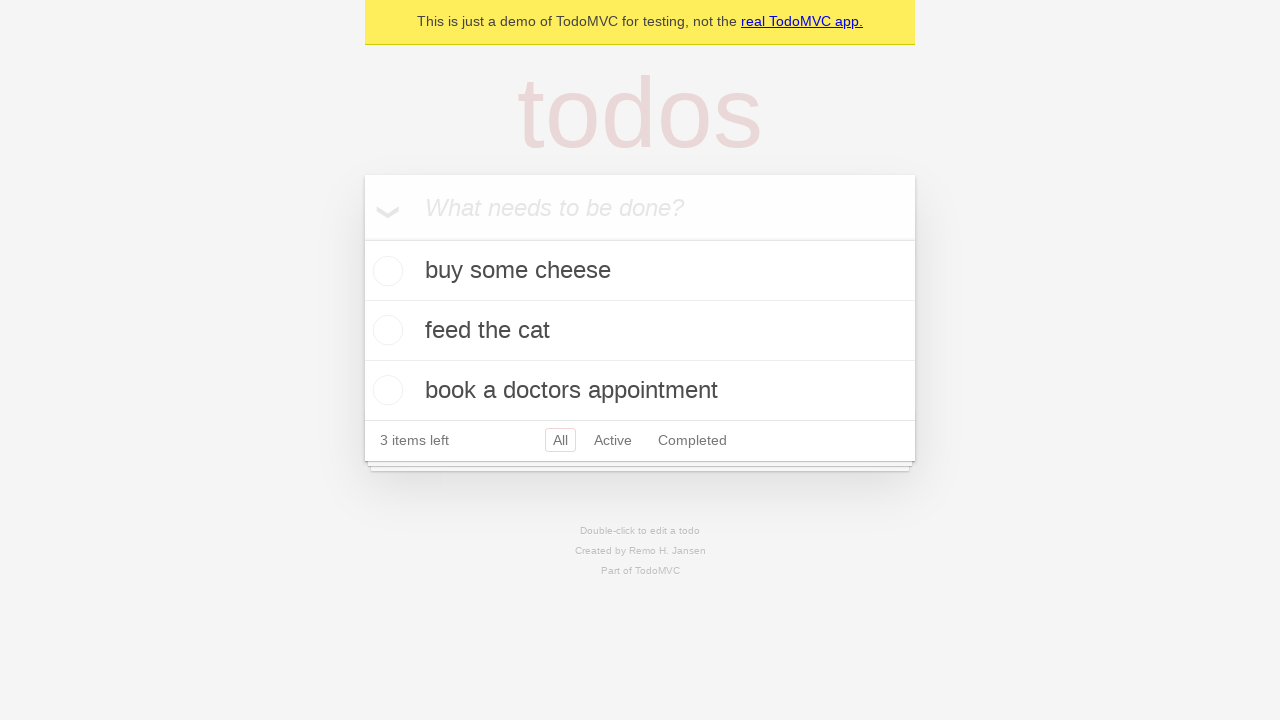

Double-clicked second todo item to enter edit mode at (640, 331) on internal:testid=[data-testid="todo-item"s] >> nth=1
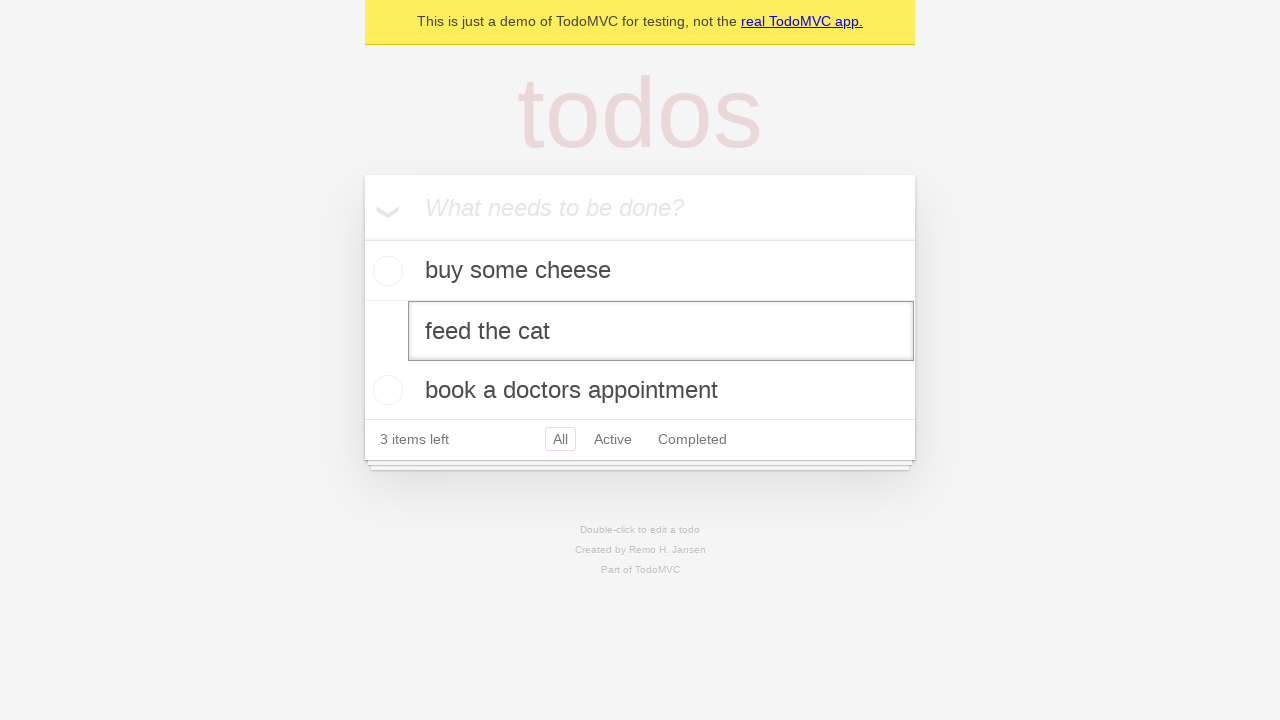

Changed todo text to 'buy some sausages' on internal:testid=[data-testid="todo-item"s] >> nth=1 >> internal:role=textbox[nam
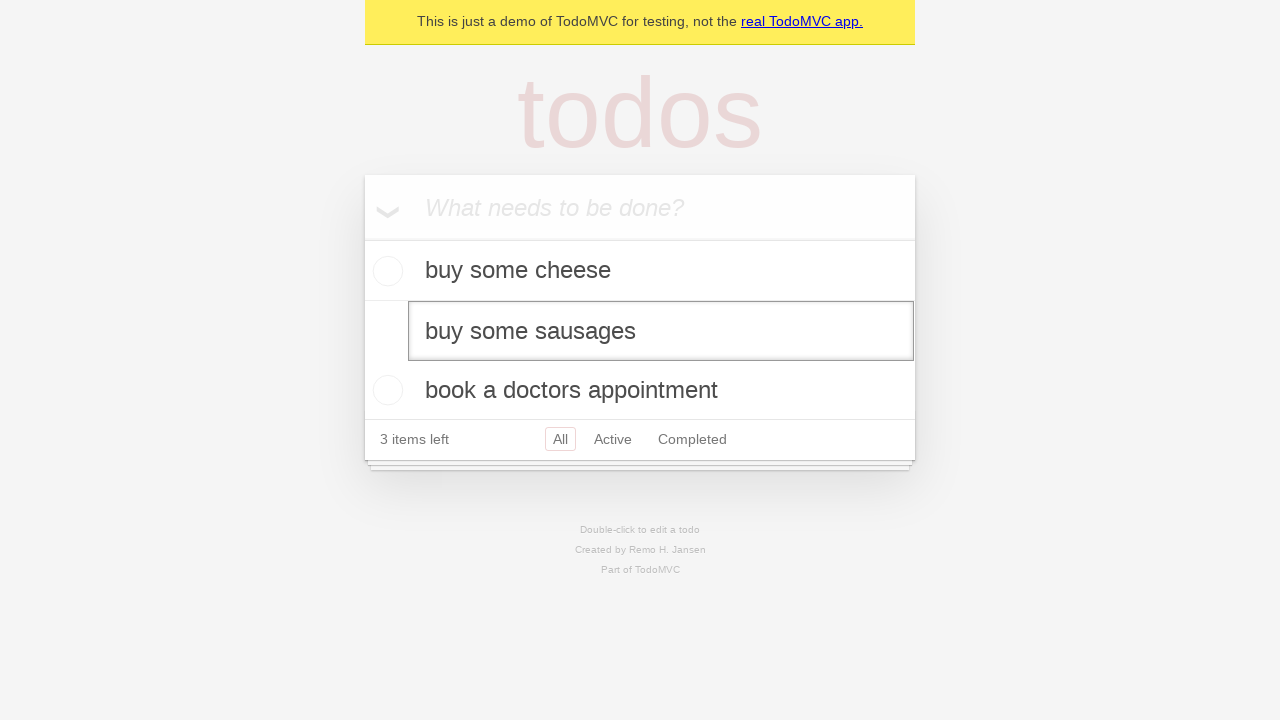

Pressed Enter to confirm todo edit on internal:testid=[data-testid="todo-item"s] >> nth=1 >> internal:role=textbox[nam
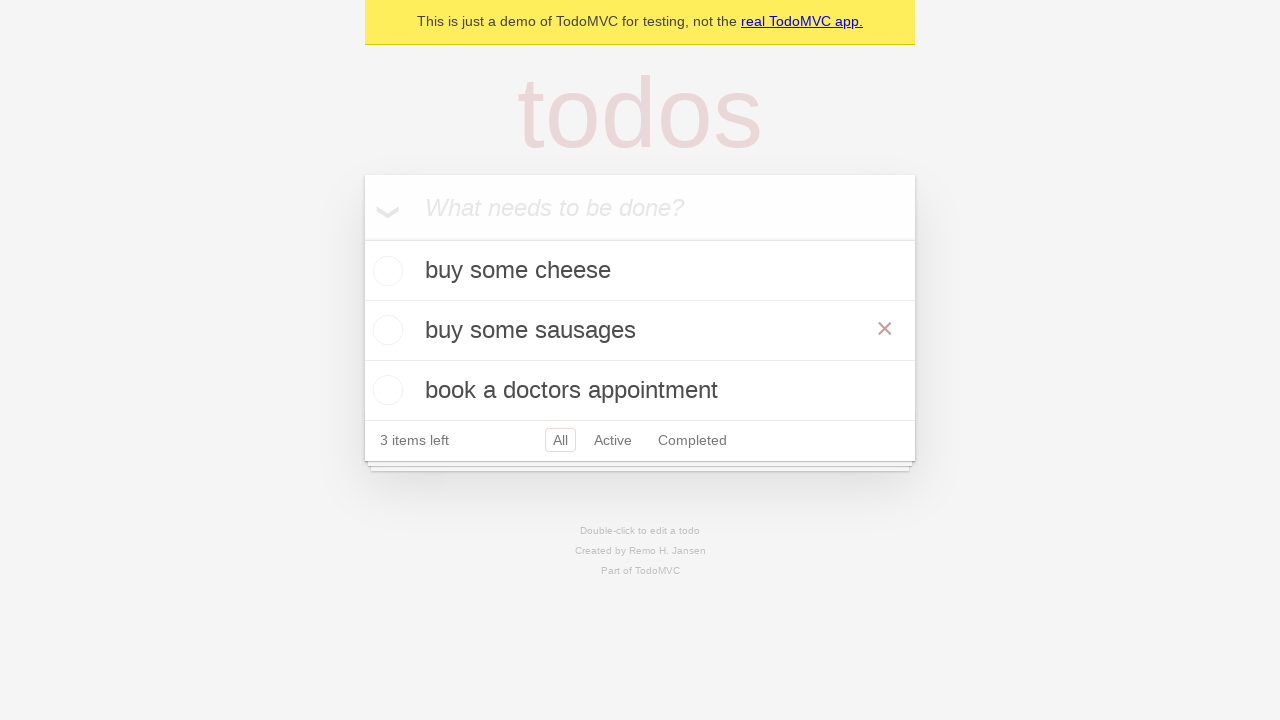

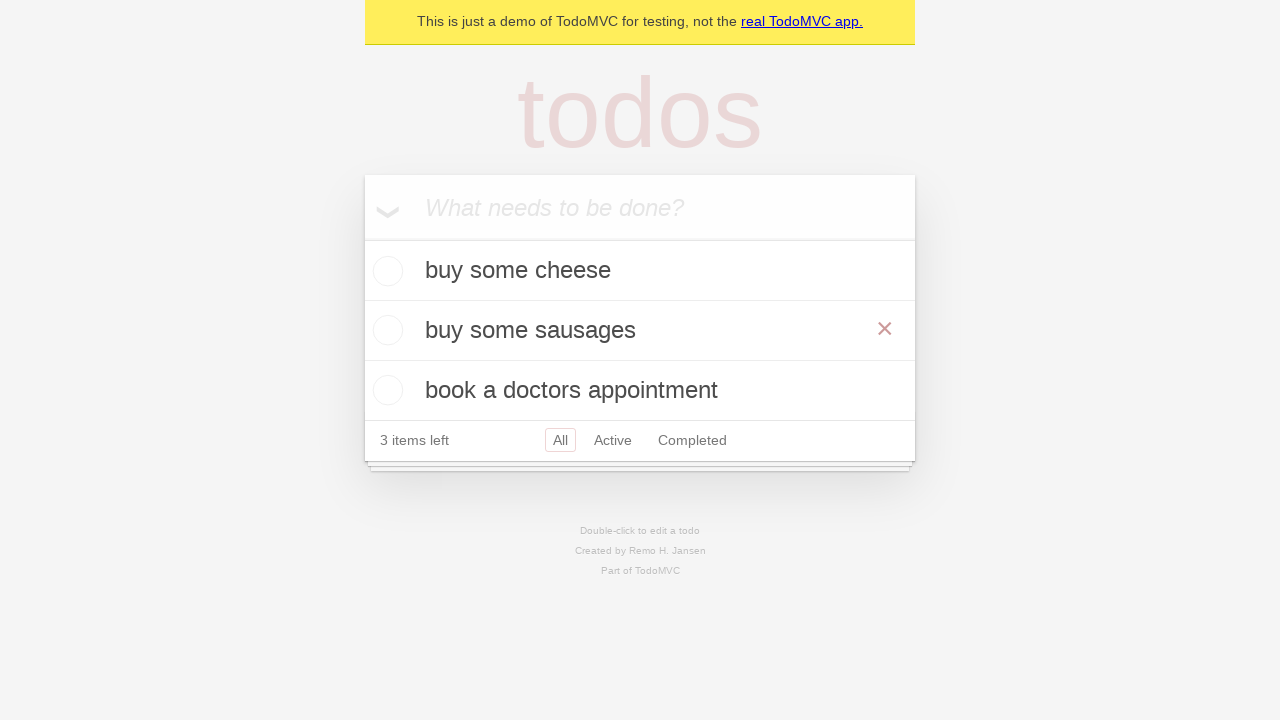